Navigates to the Ajio e-commerce website and waits for the page to load. The original script takes a screenshot, but we focus on the browser navigation automation.

Starting URL: https://www.ajio.com/

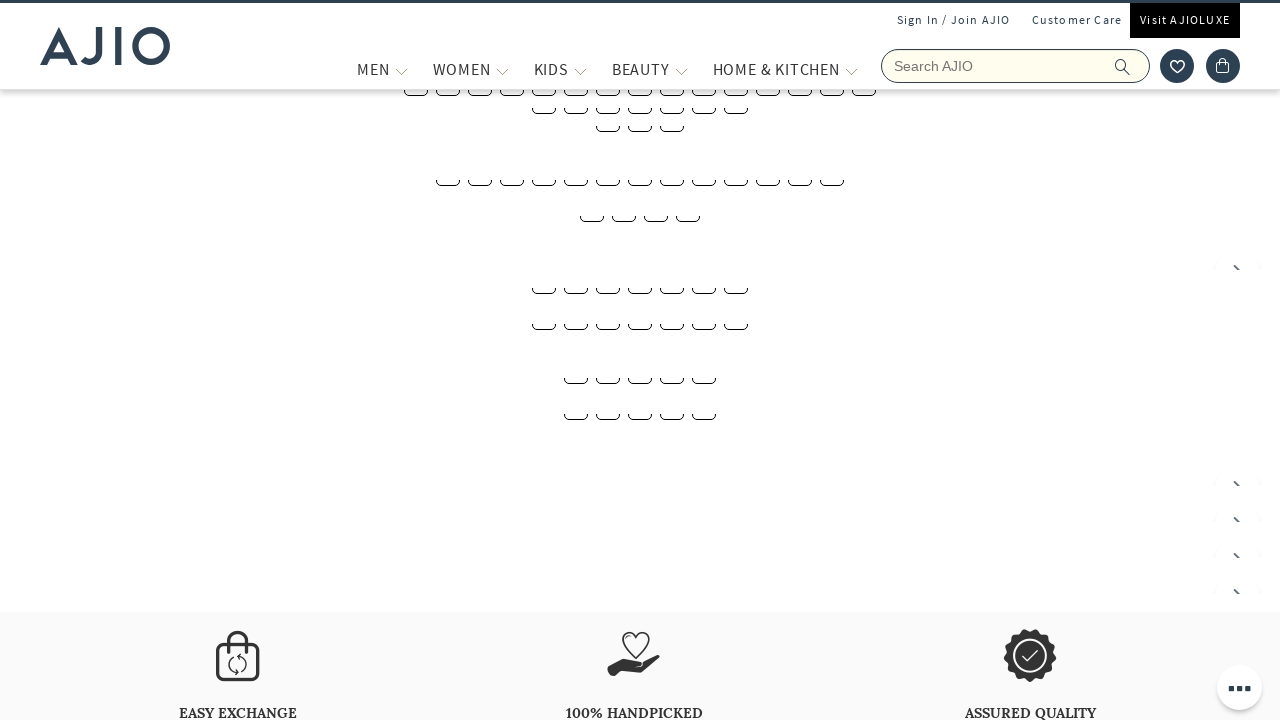

Navigated to Ajio e-commerce website
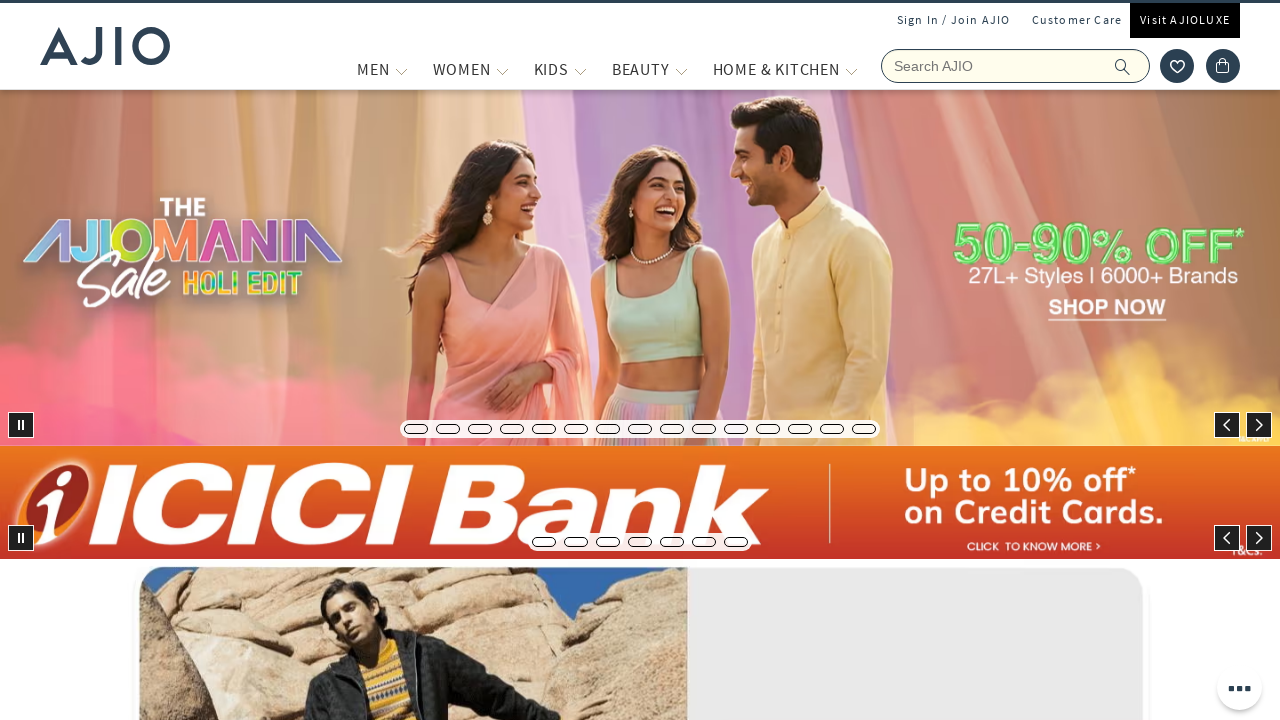

Waited for page to fully load (networkidle state reached)
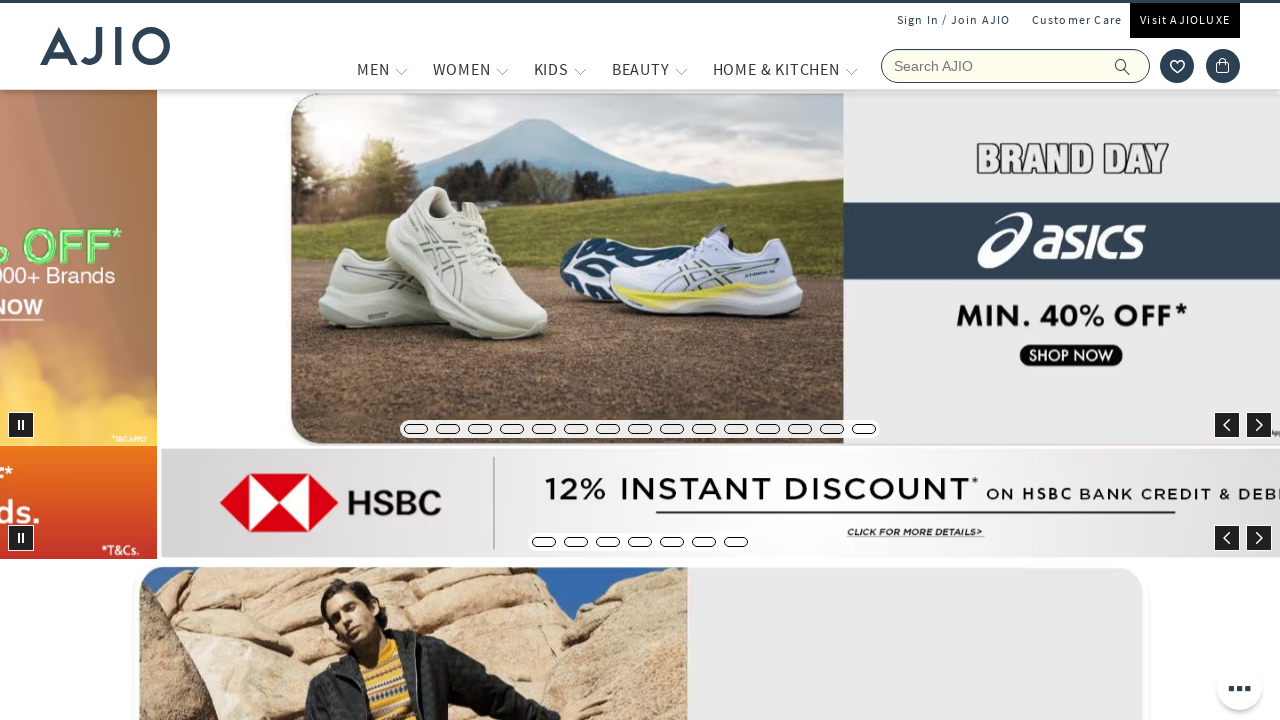

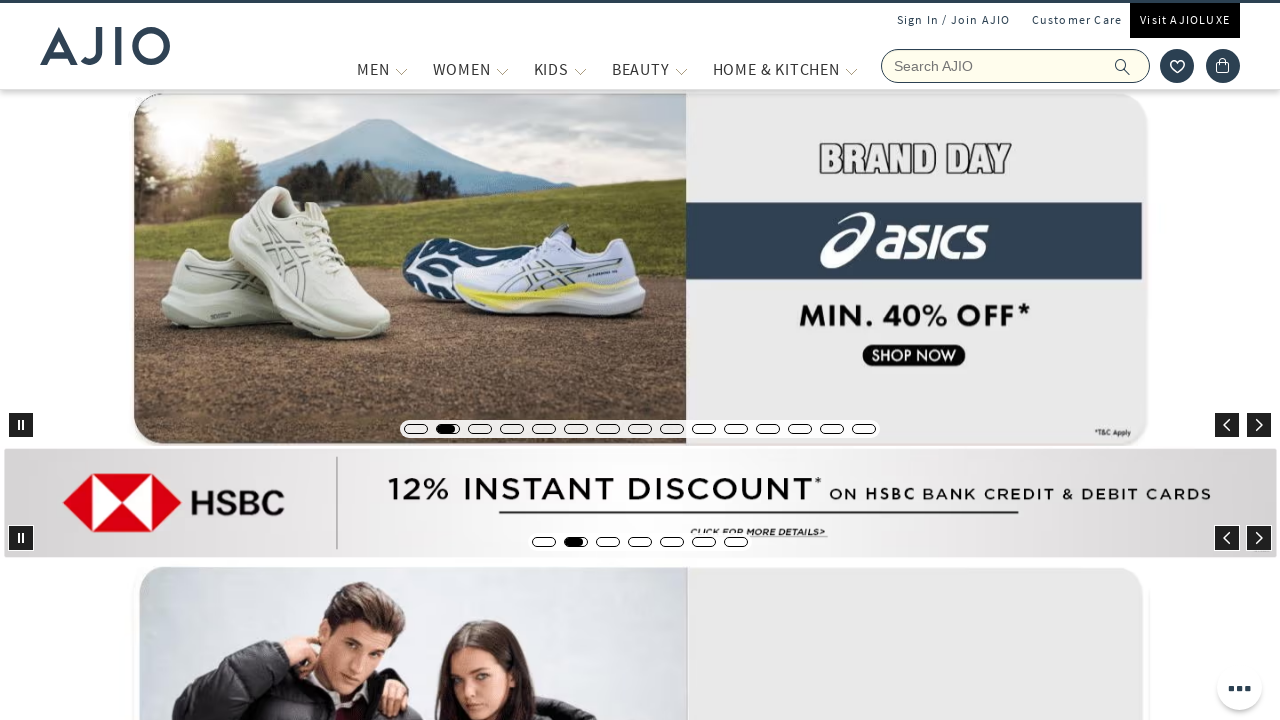